Tests filtering to display only active items and using browser back button

Starting URL: https://demo.playwright.dev/todomvc

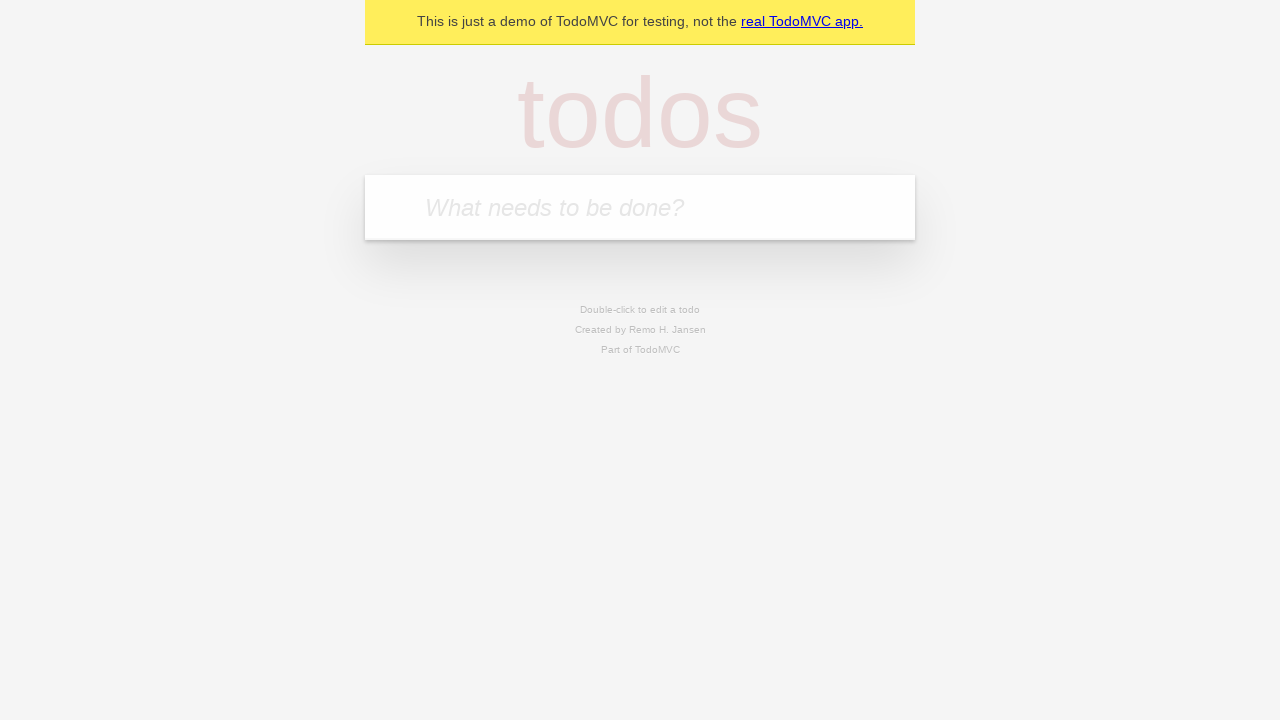

Filled todo input with 'buy food' on internal:attr=[placeholder="What needs to be done?"i]
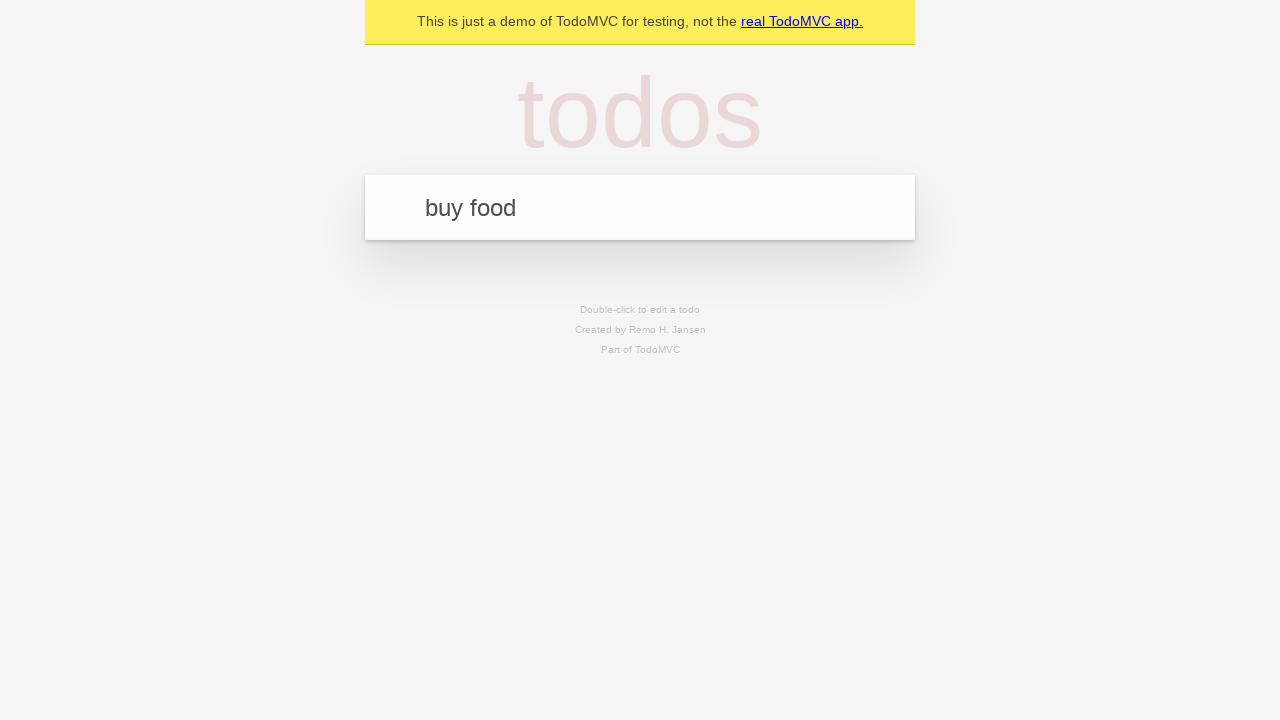

Pressed Enter to create todo 'buy food' on internal:attr=[placeholder="What needs to be done?"i]
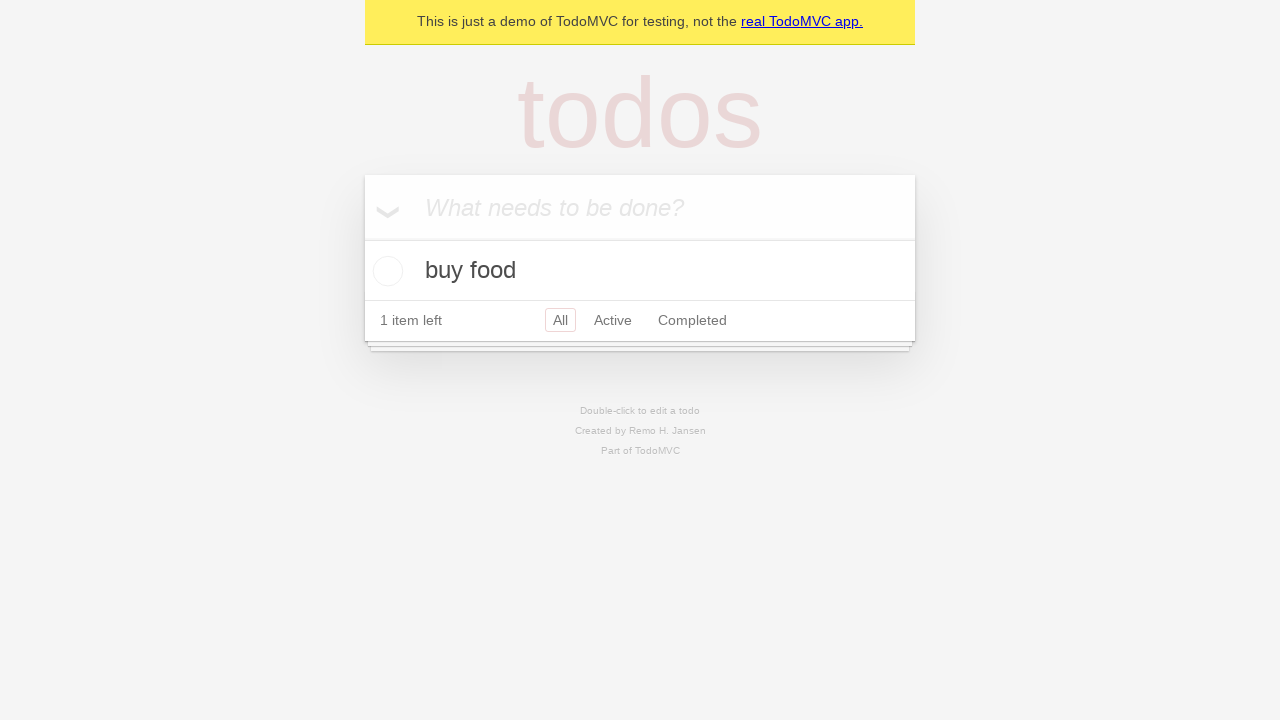

Filled todo input with 'watch show' on internal:attr=[placeholder="What needs to be done?"i]
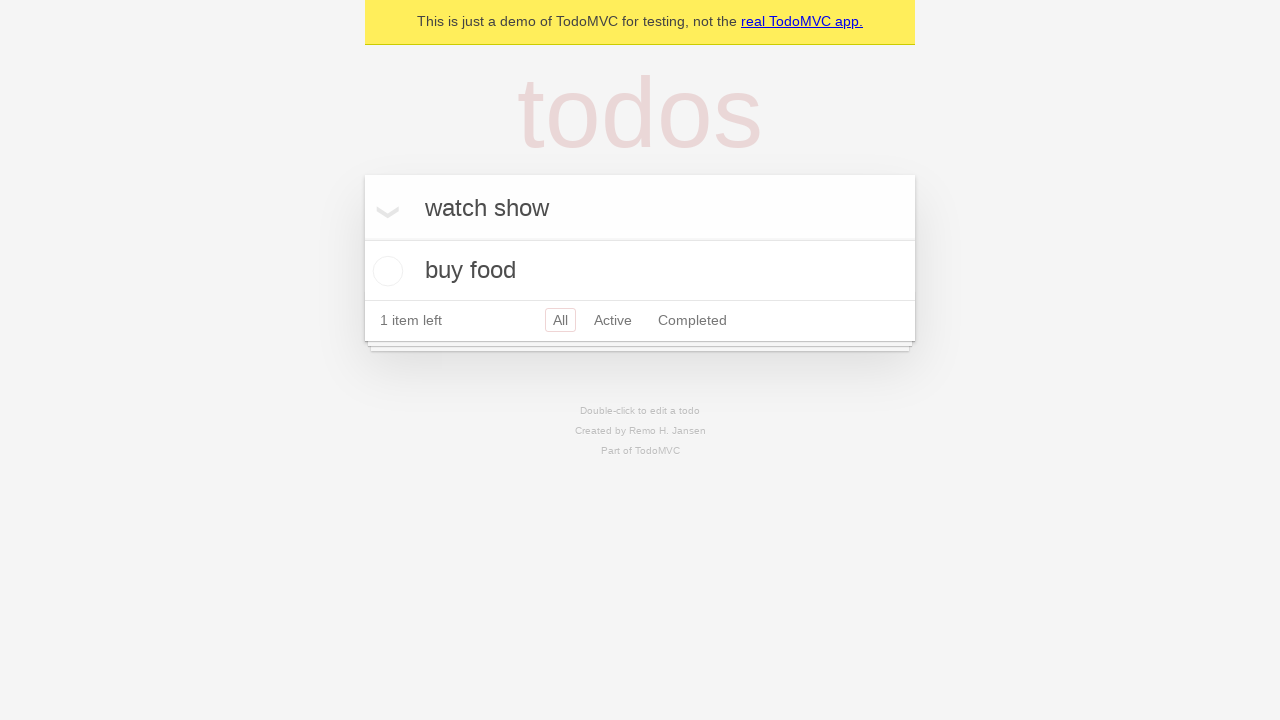

Pressed Enter to create todo 'watch show' on internal:attr=[placeholder="What needs to be done?"i]
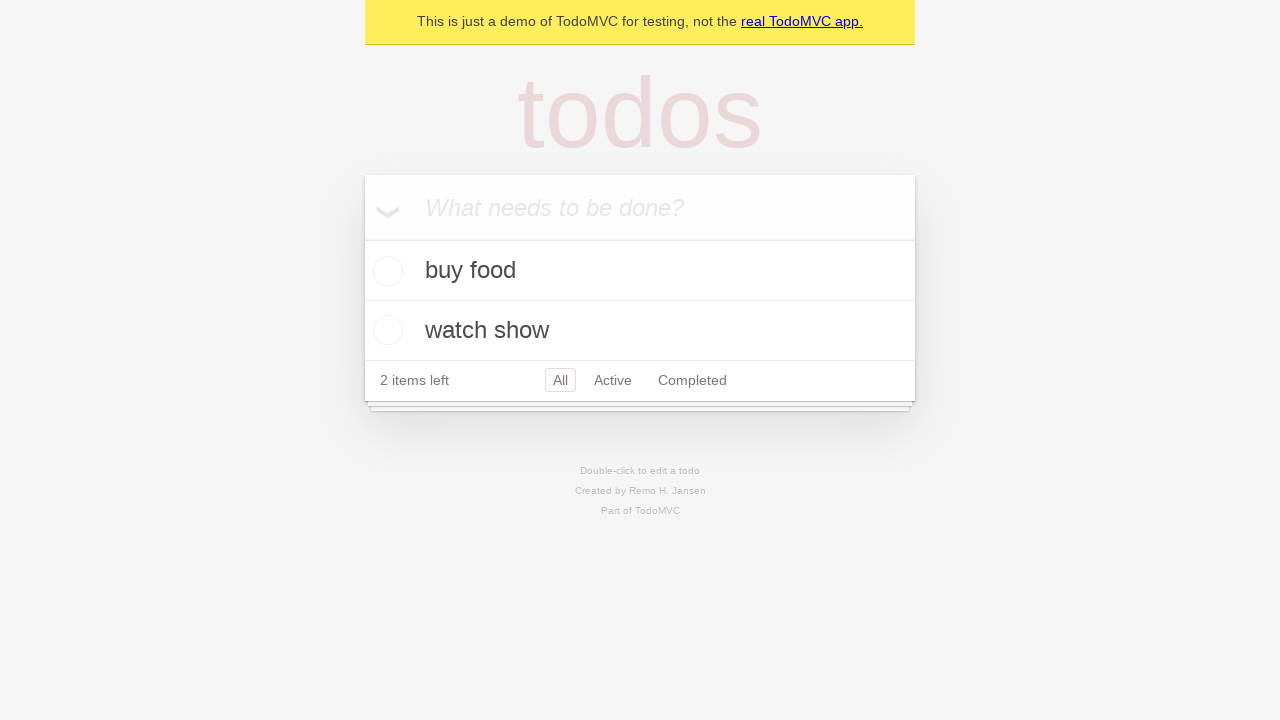

Filled todo input with 'cook dinner' on internal:attr=[placeholder="What needs to be done?"i]
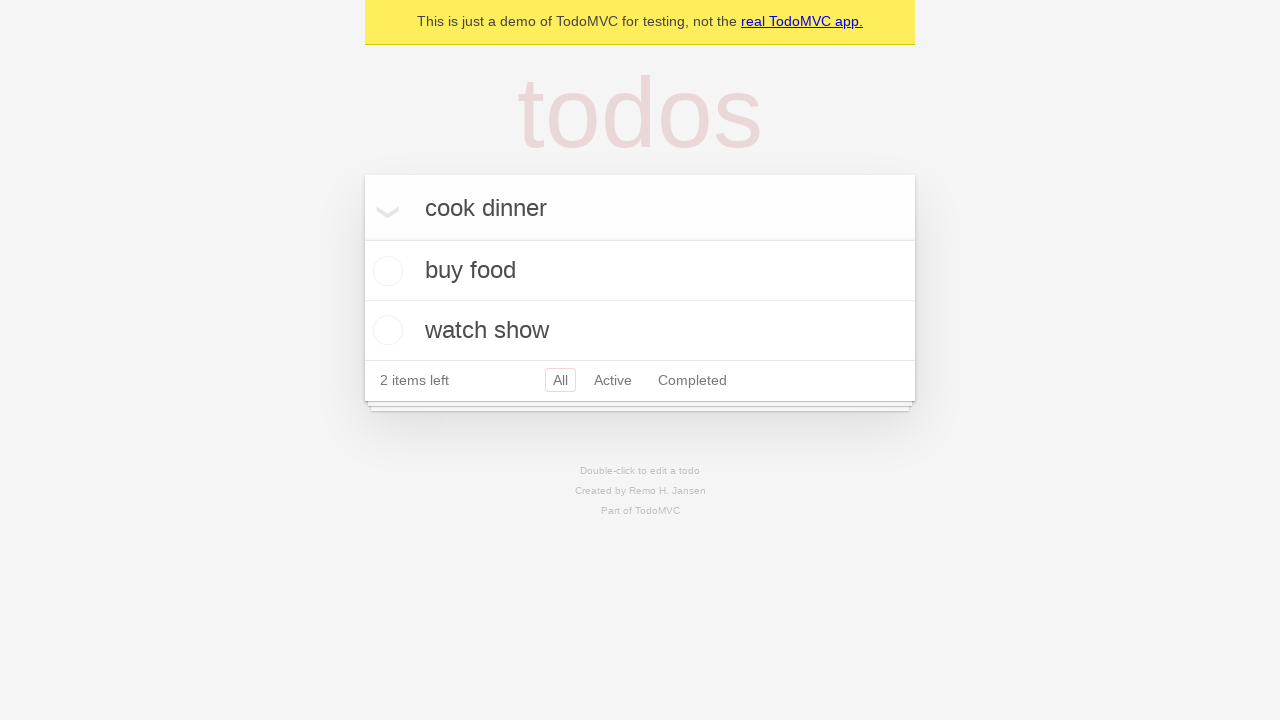

Pressed Enter to create todo 'cook dinner' on internal:attr=[placeholder="What needs to be done?"i]
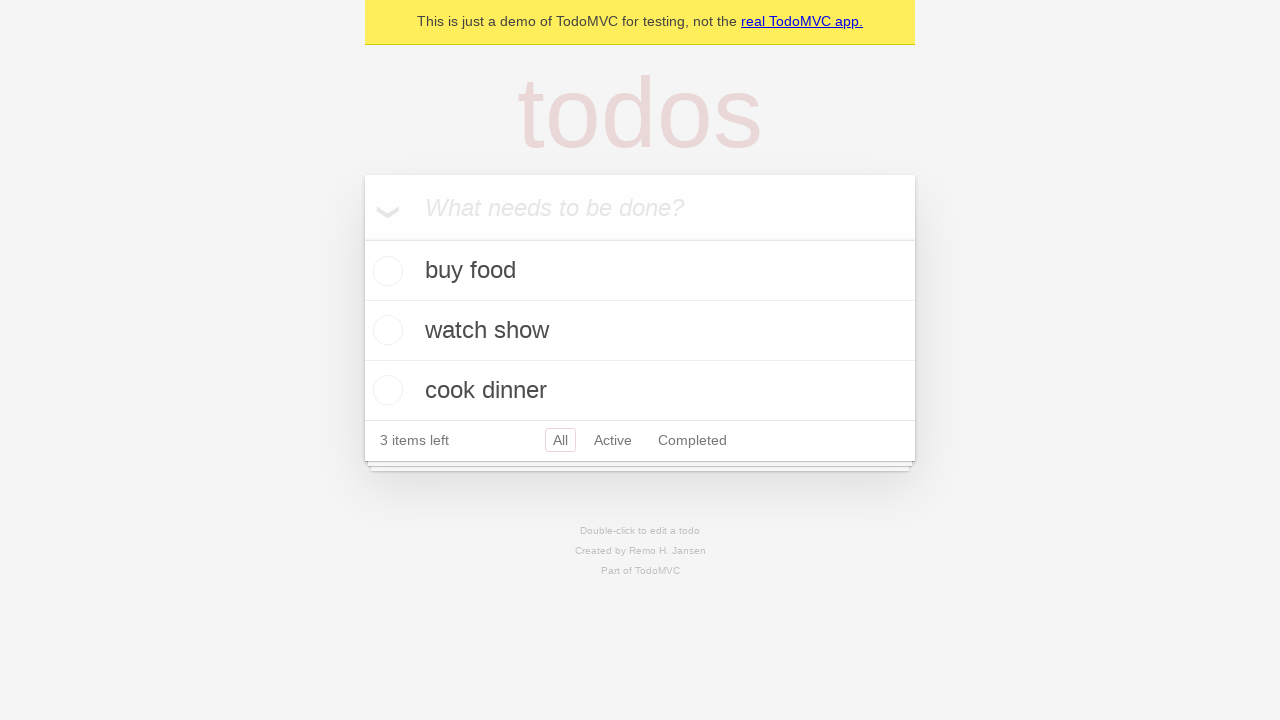

Checked the second todo item at (385, 330) on internal:testid=[data-testid="todo-item"s] >> nth=1 >> internal:role=checkbox
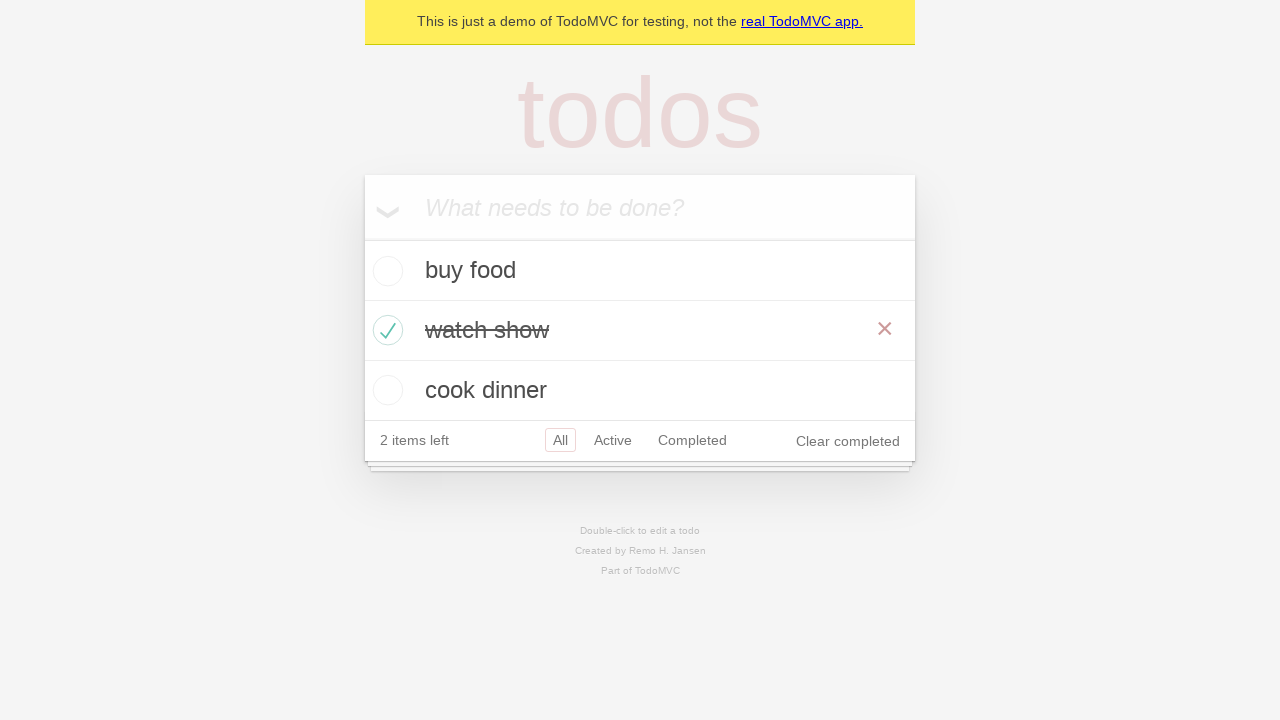

Clicked 'All' filter at (560, 440) on internal:role=link[name="All"i]
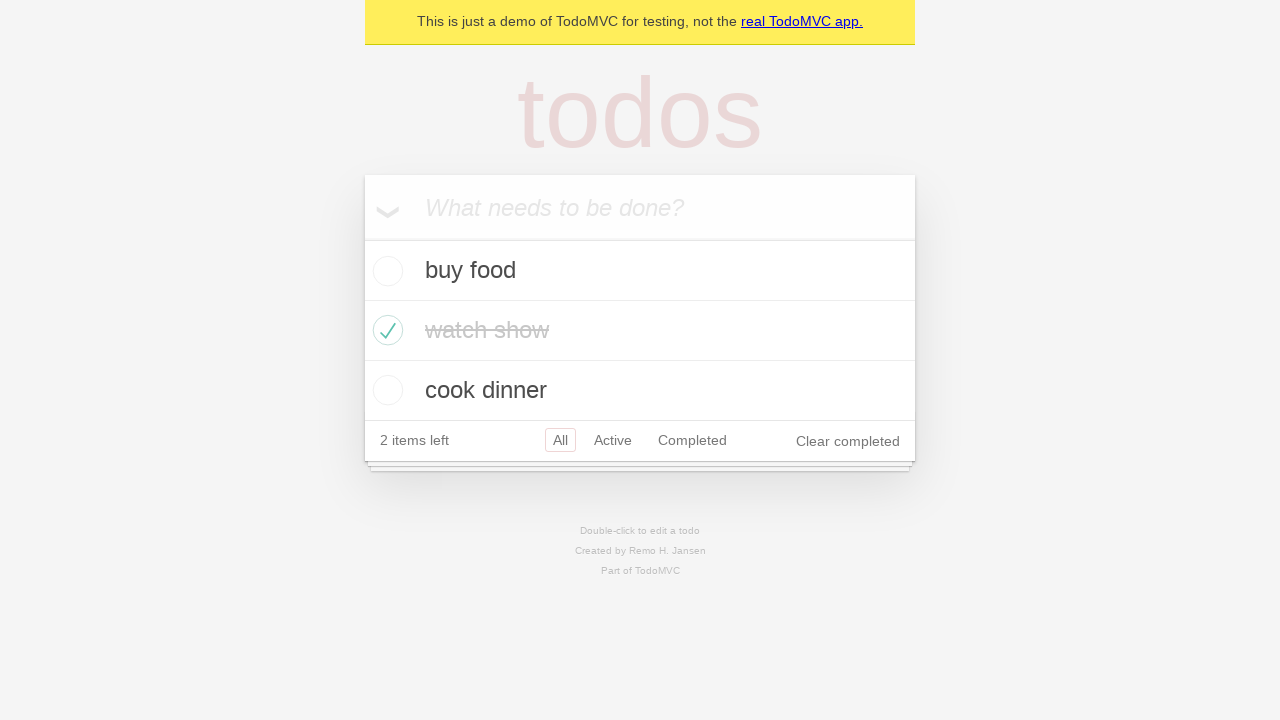

Clicked 'Active' filter to display only active items at (613, 440) on internal:role=link[name="Active"i]
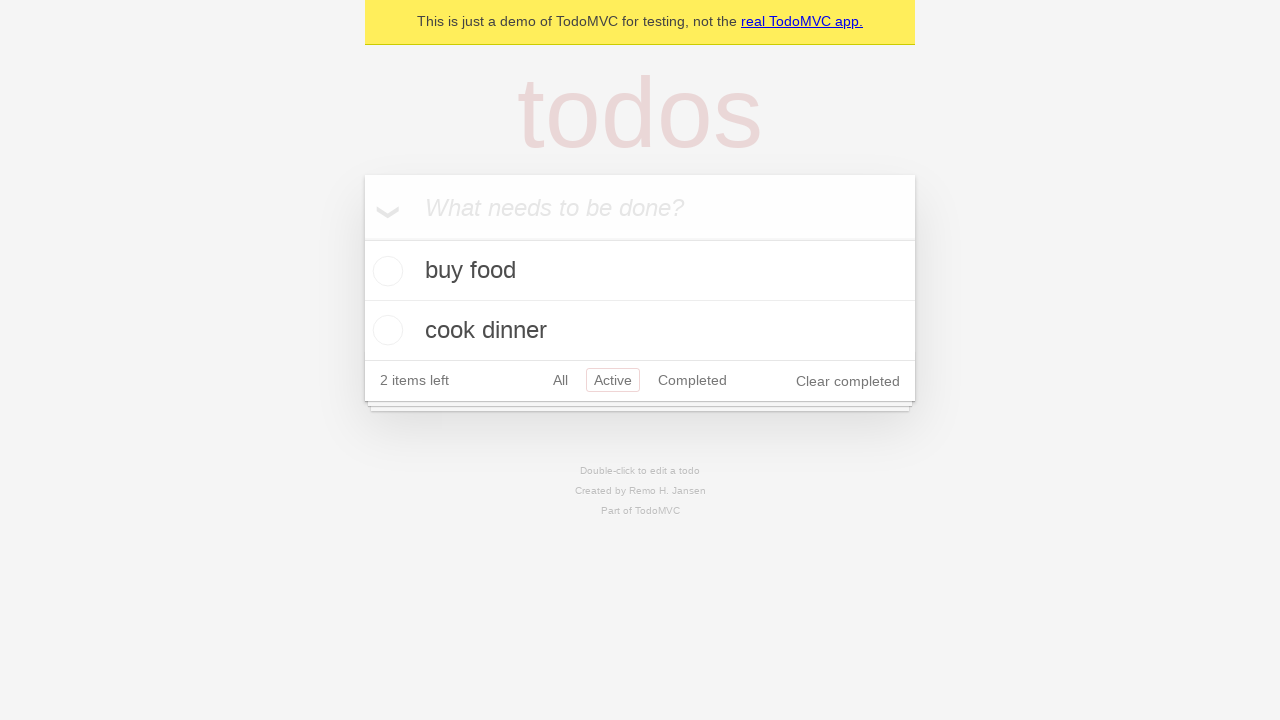

Clicked 'Completed' filter at (692, 380) on internal:role=link[name="Completed"i]
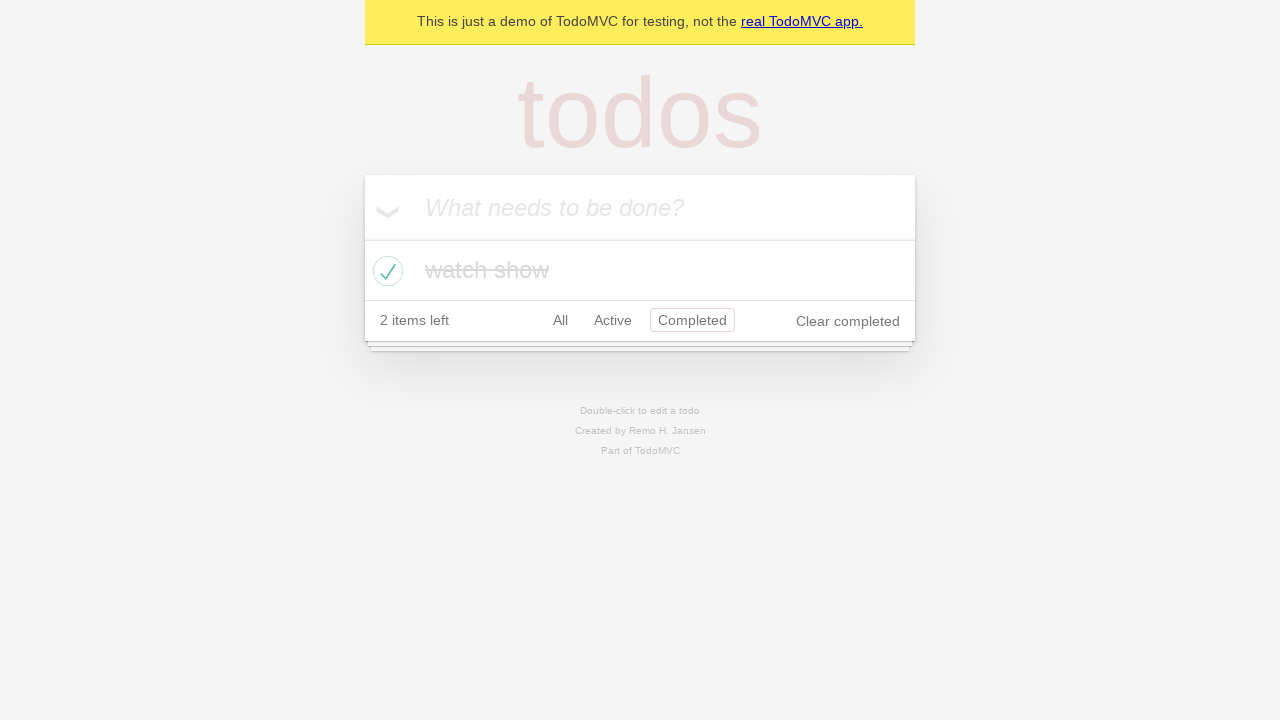

Used browser back button to return to 'Active' filter
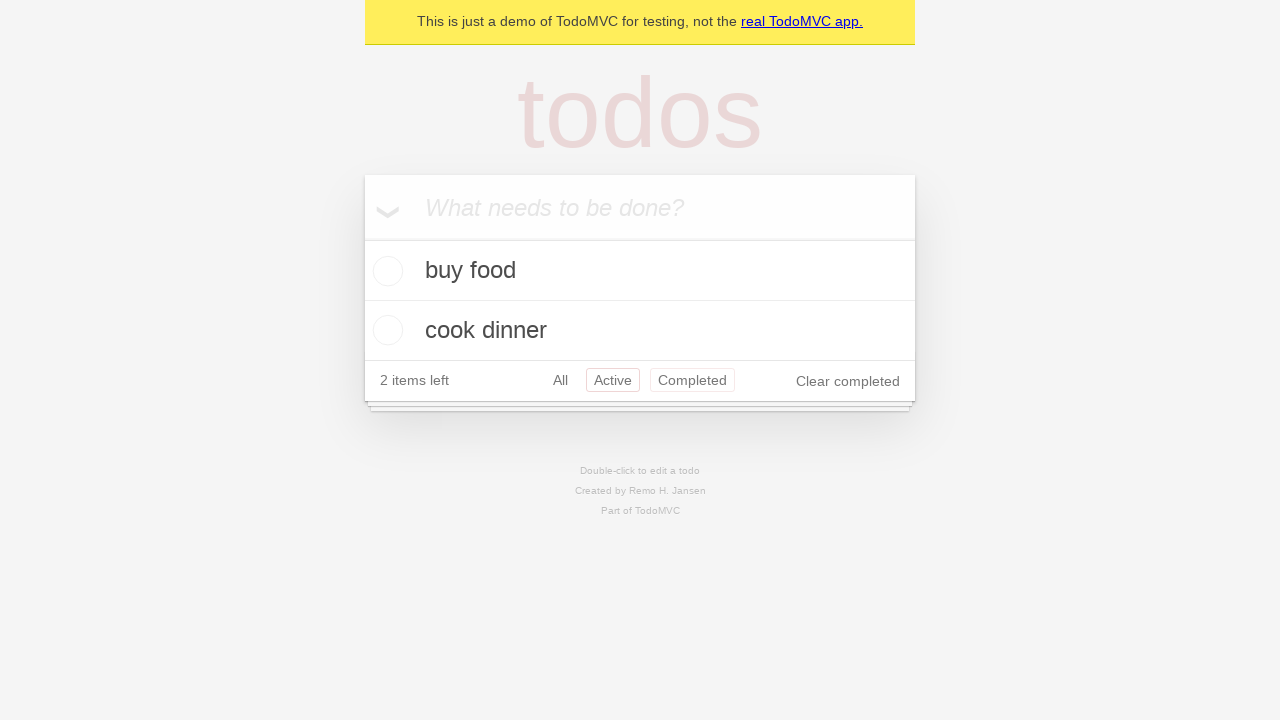

Used browser back button to return to 'All' filter
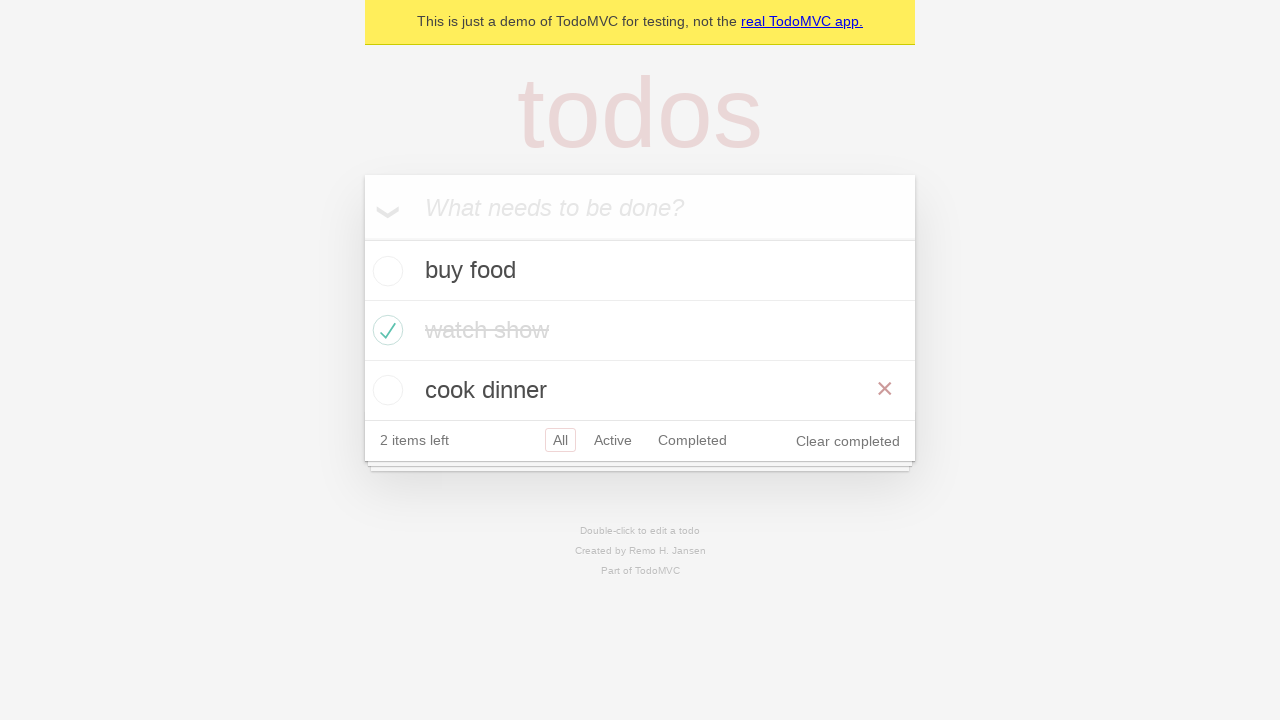

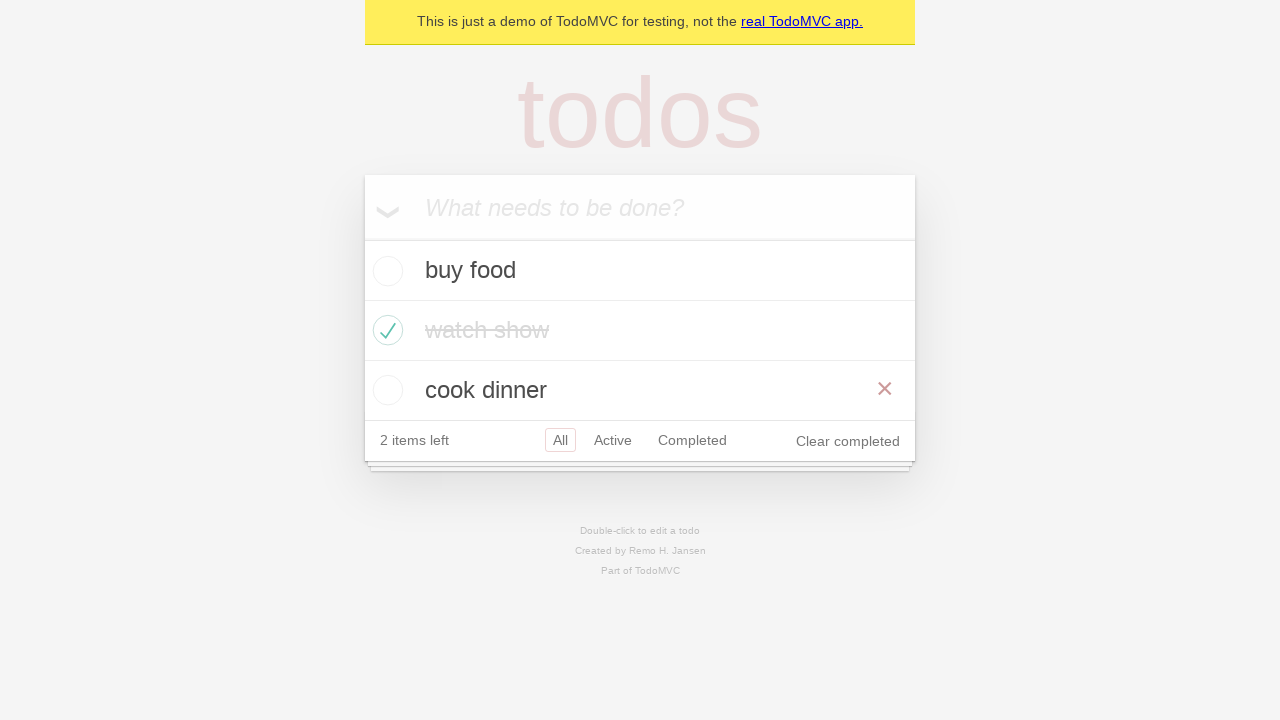